Tests handling a JavaScript prompt box by clicking a link that triggers a prompt dialog, entering text, and accepting it

Starting URL: https://www.selenium.dev/documentation/webdriver/interactions/alerts/

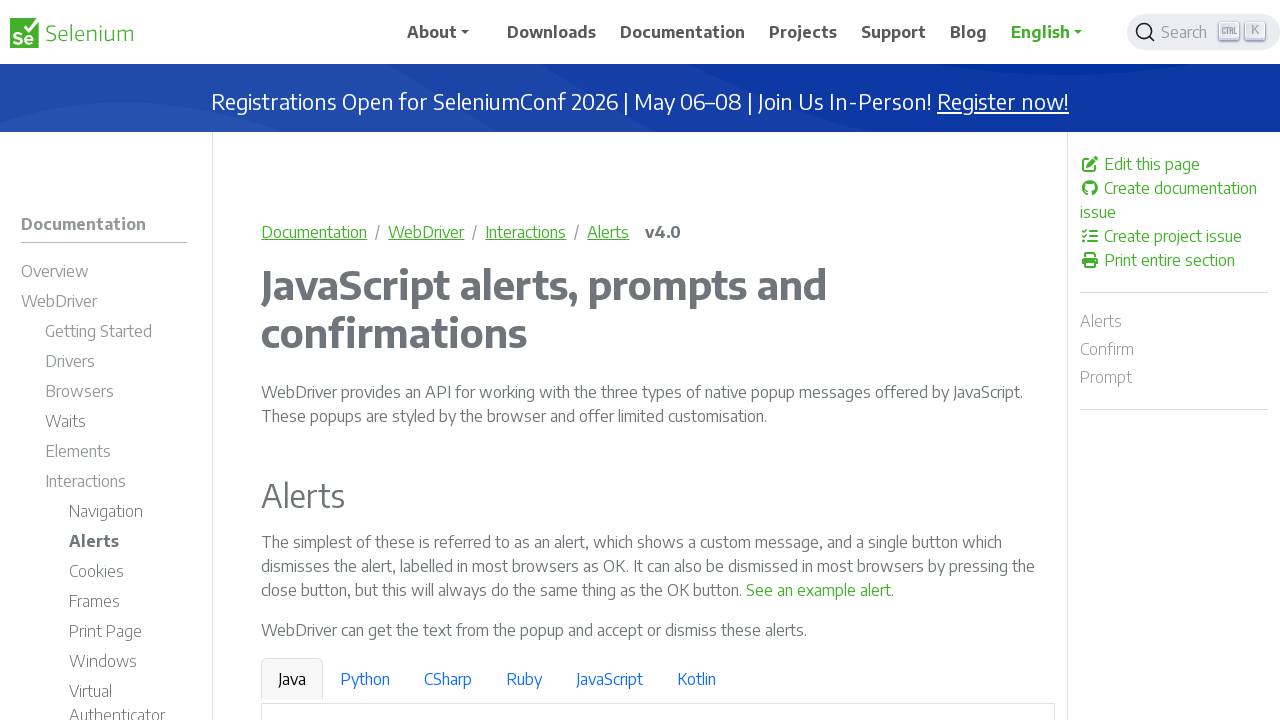

Set up dialog handler to accept prompt with 'Selenium Dev'
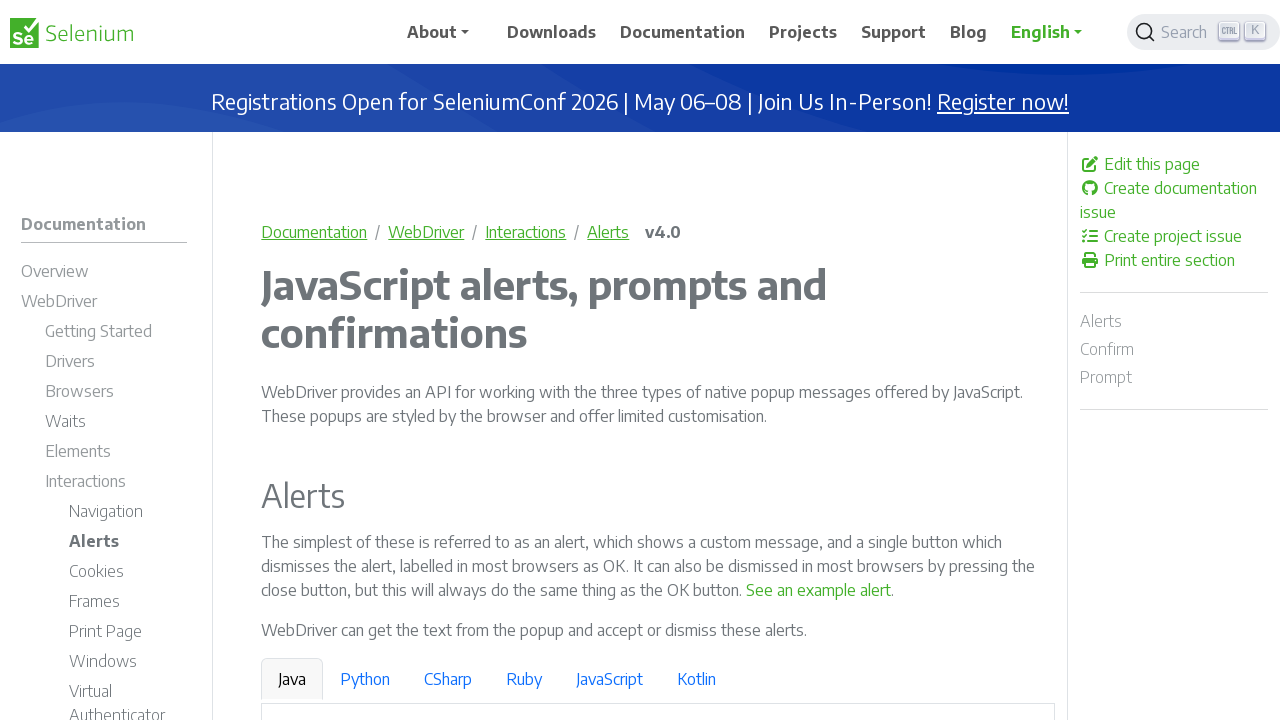

Clicked 'See an example prompt' link to trigger prompt dialog at (627, 360) on xpath=/html/body/div/div[1]/div/main/div/p[6]/a
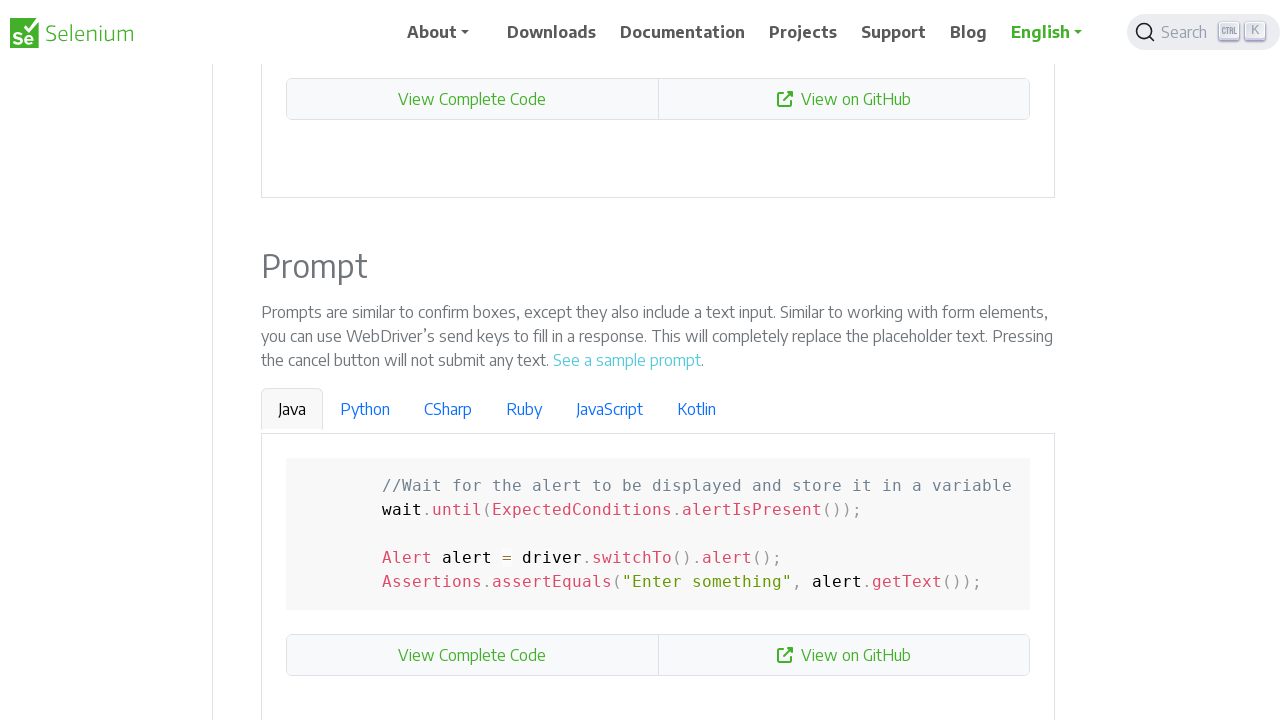

Waited for dialog to be triggered and handled
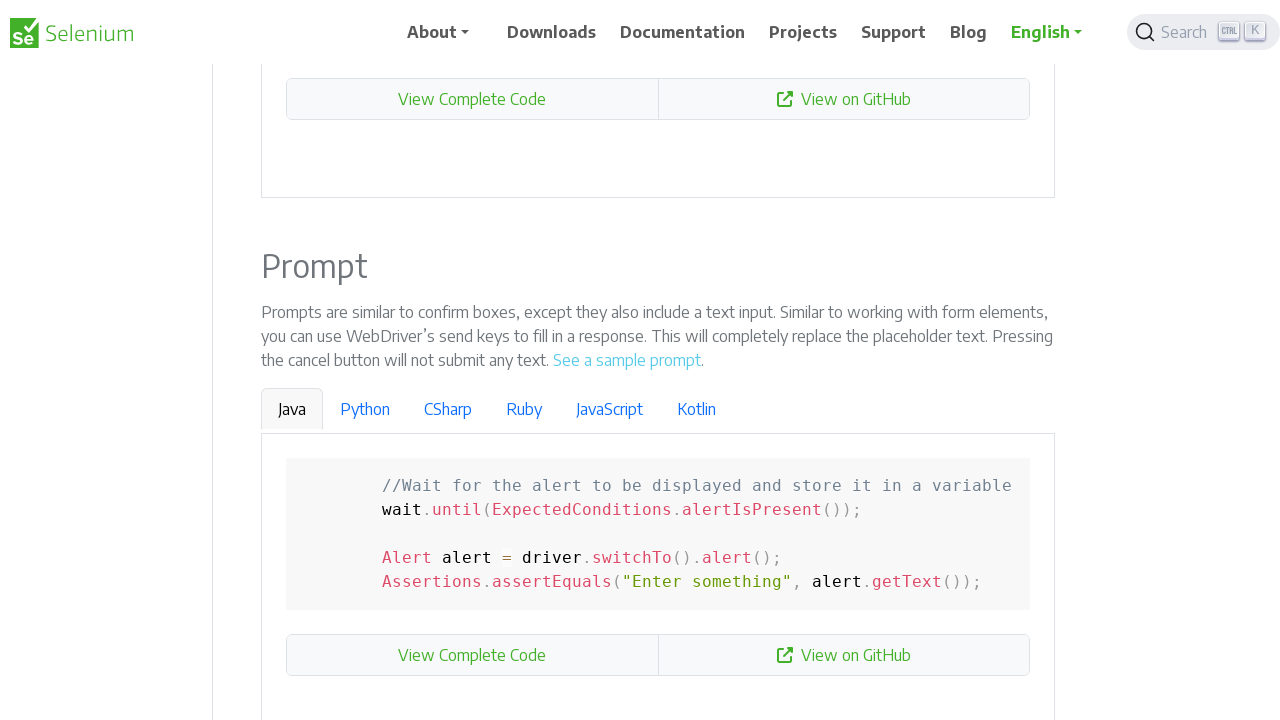

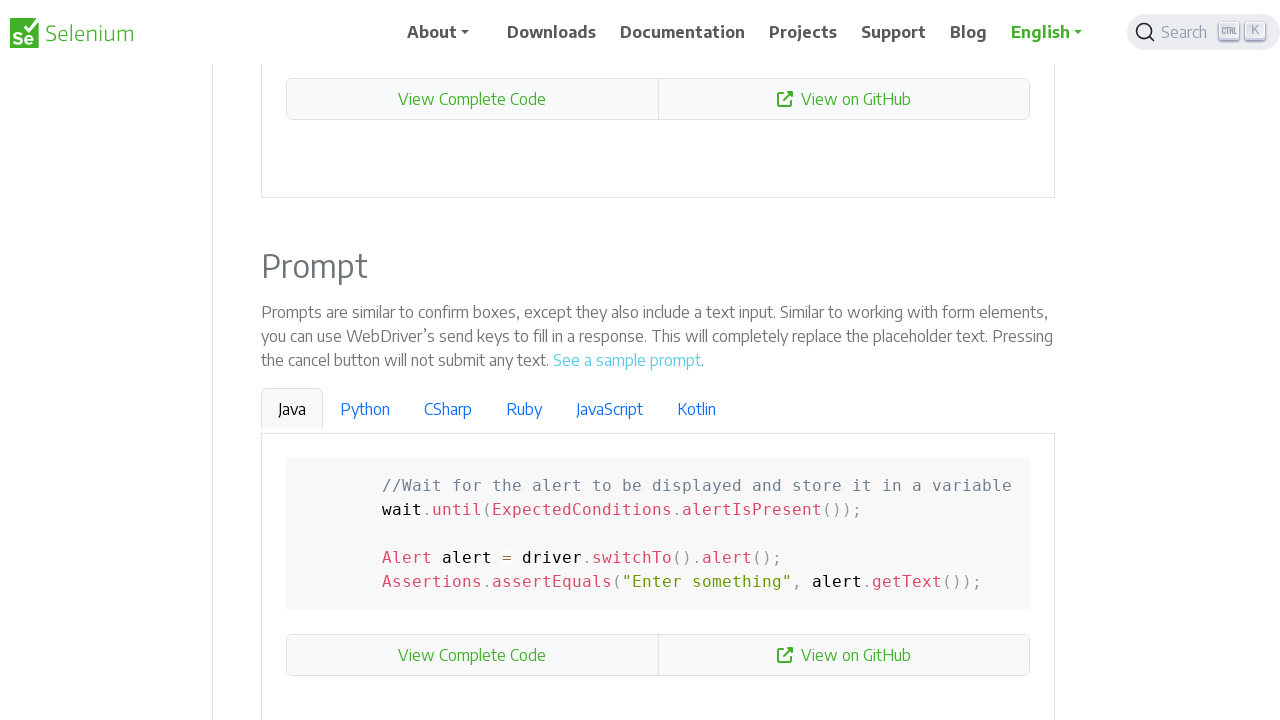